Tests text input functionality on a demo form by filling a username field, clearing it, and entering a new value

Starting URL: https://demoqa.com/text-box

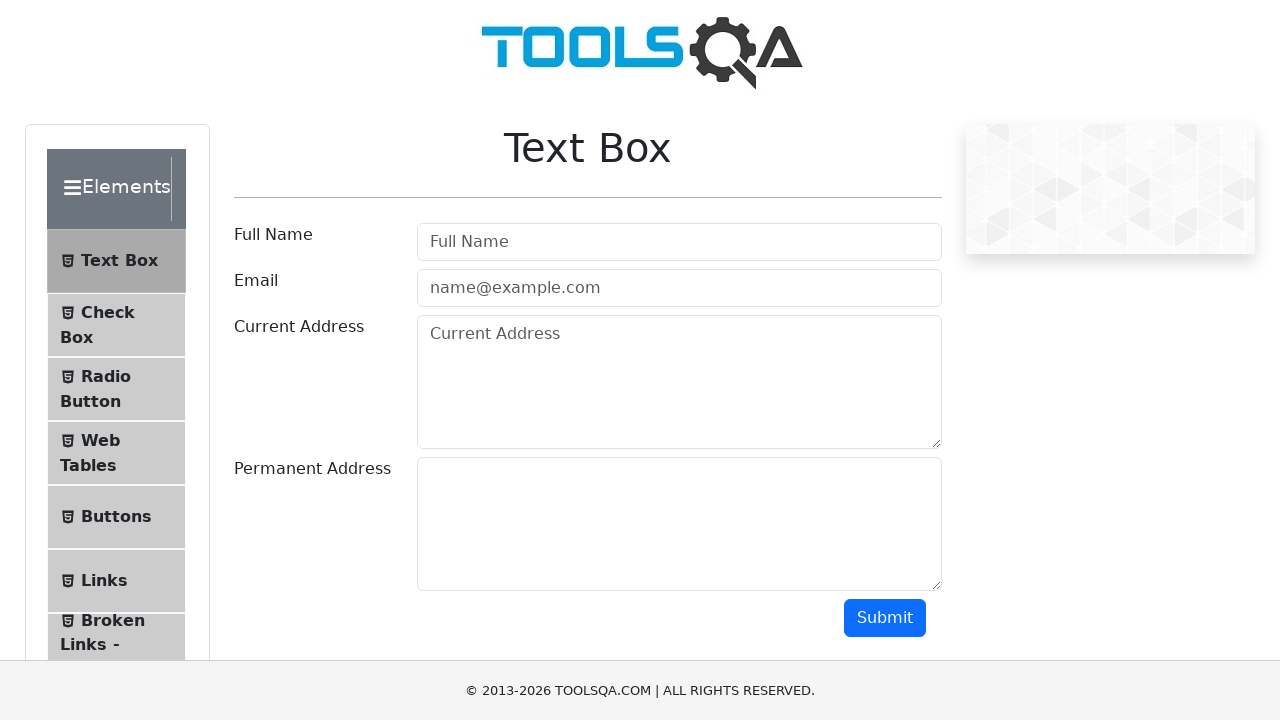

Filled username field with 'abacacs' on #userName
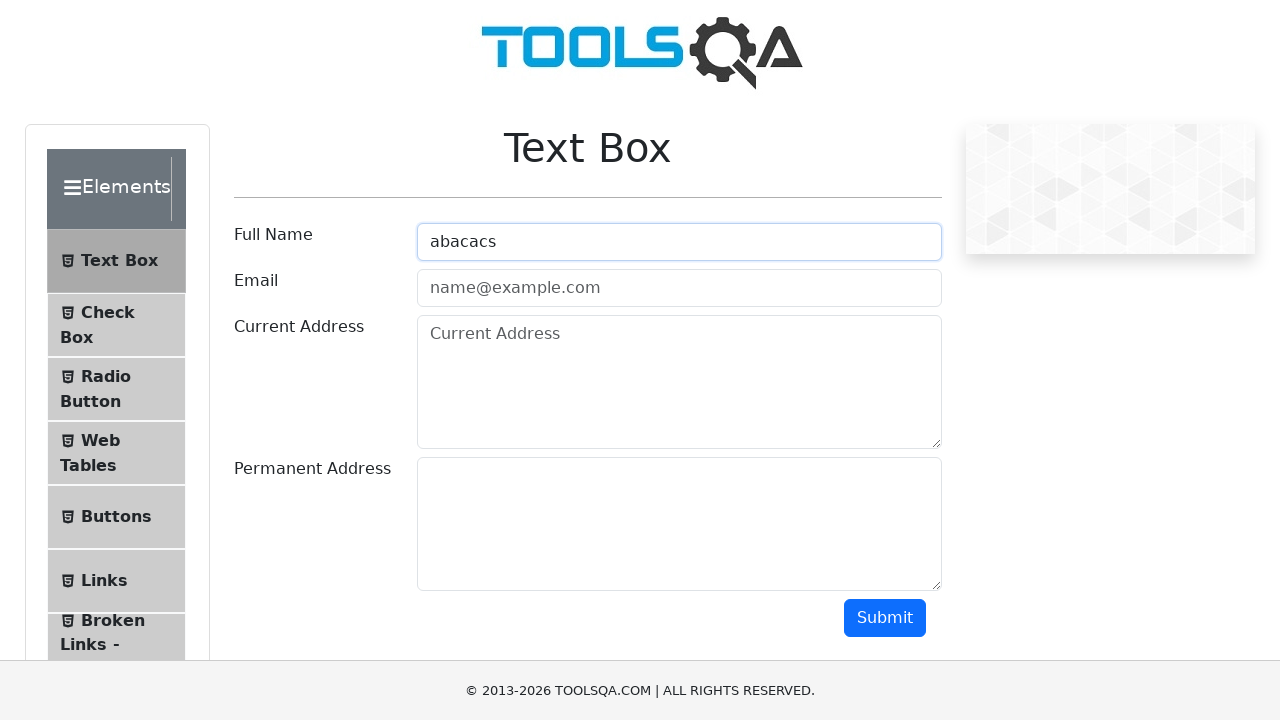

Cleared username field on #userName
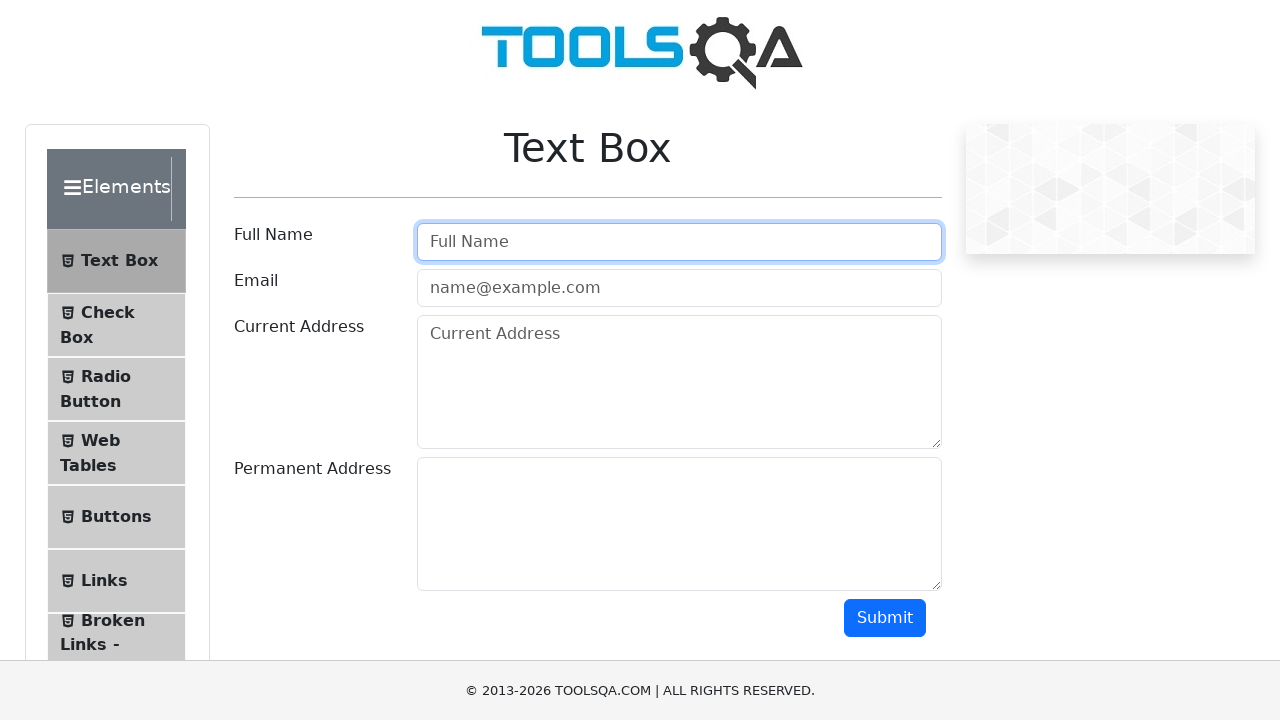

Filled username field with new value 'xyxyxy' on #userName
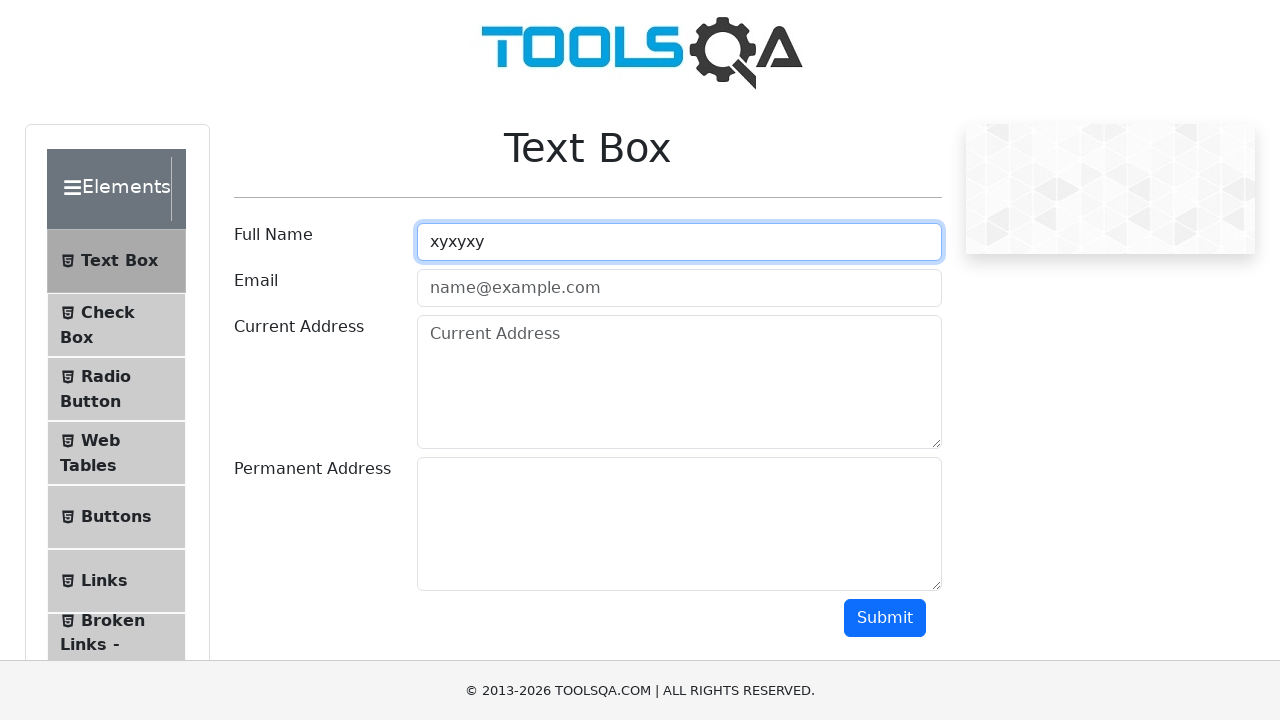

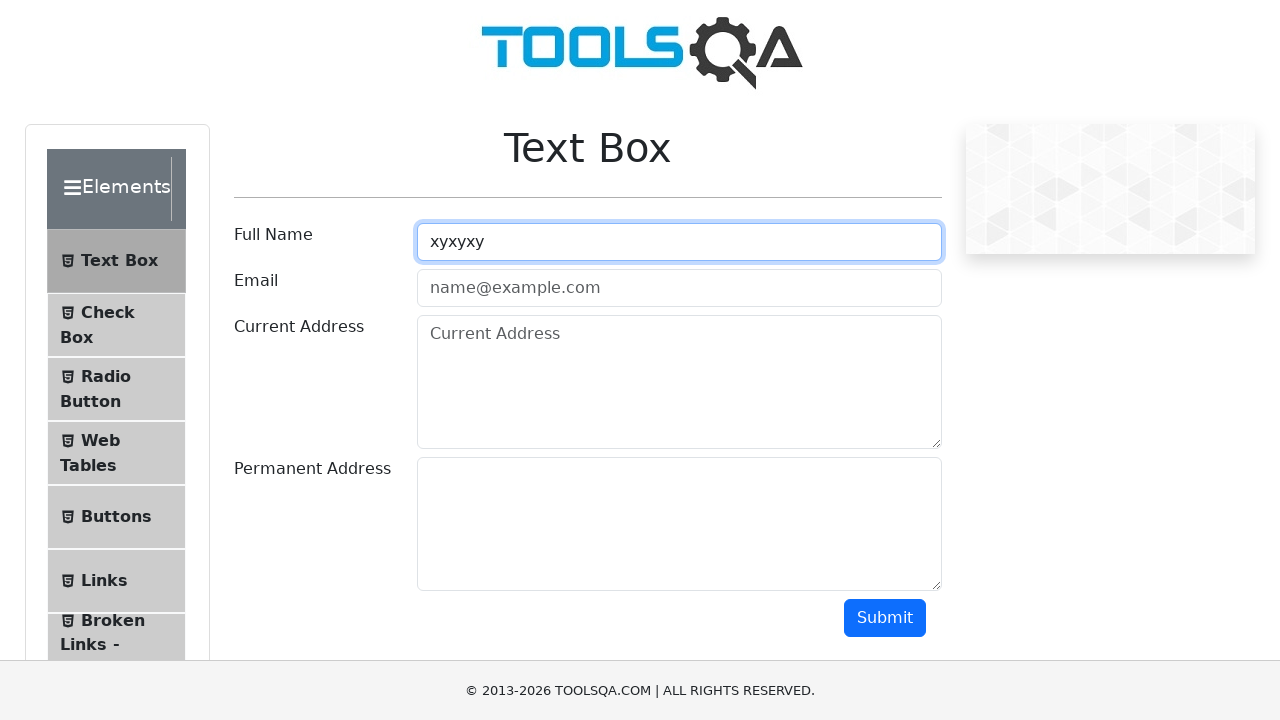